Tests API response mocking by intercepting the fruits API call, renaming "Orange" to "LAST FRUIT", removing all fruits after it, and verifying it appears as the last item.

Starting URL: https://demo.playwright.dev/api-mocking

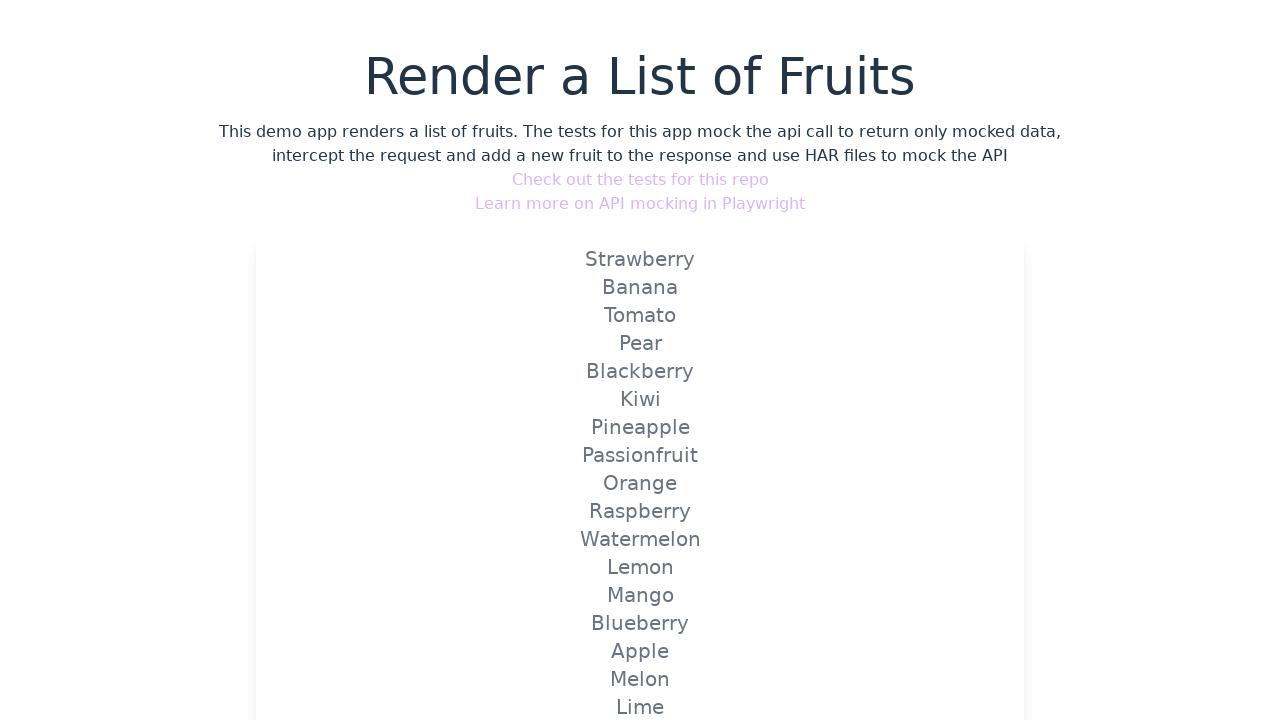

Set up route to intercept and modify fruits API response
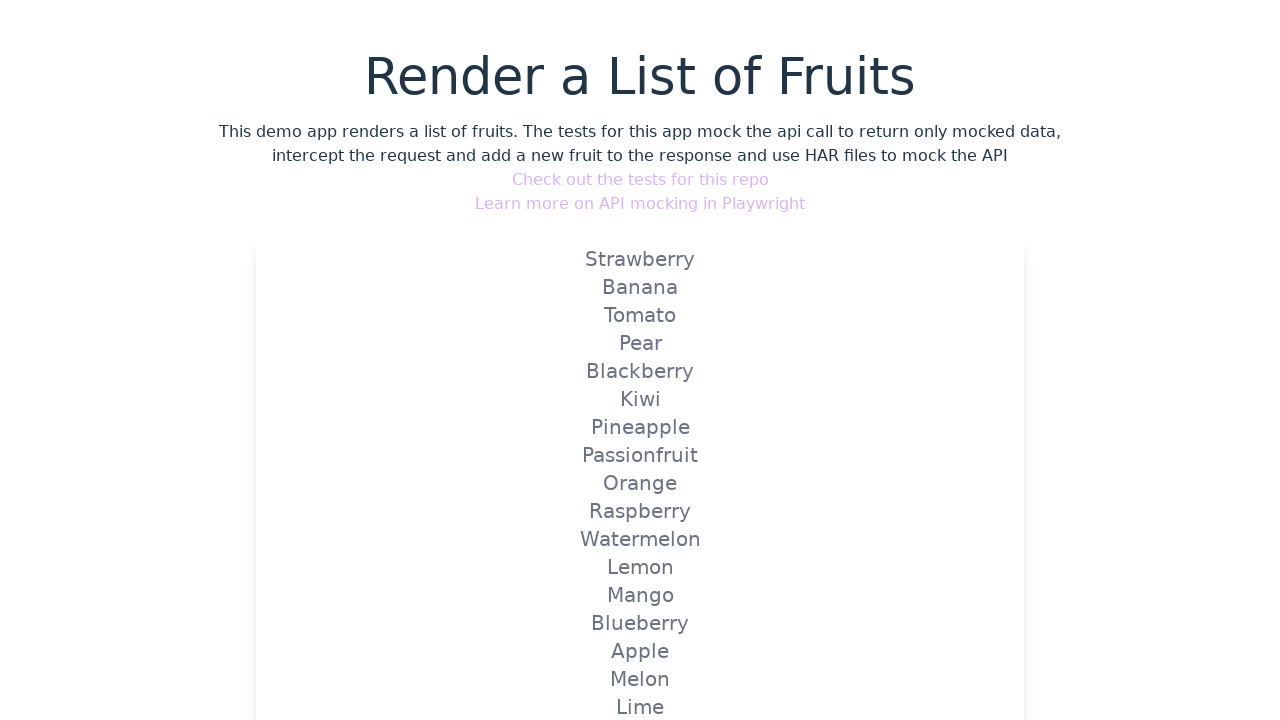

Navigated to API mocking demo page
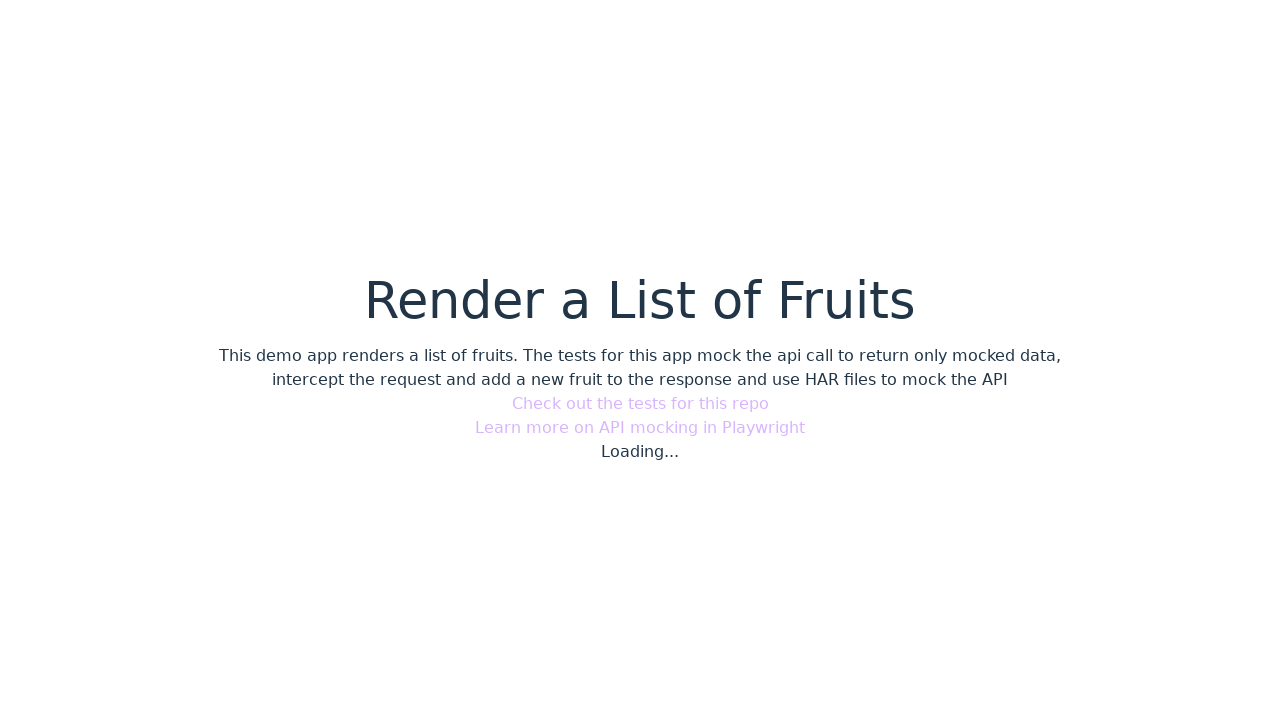

Waited for 'LAST FRUIT' text to appear on page
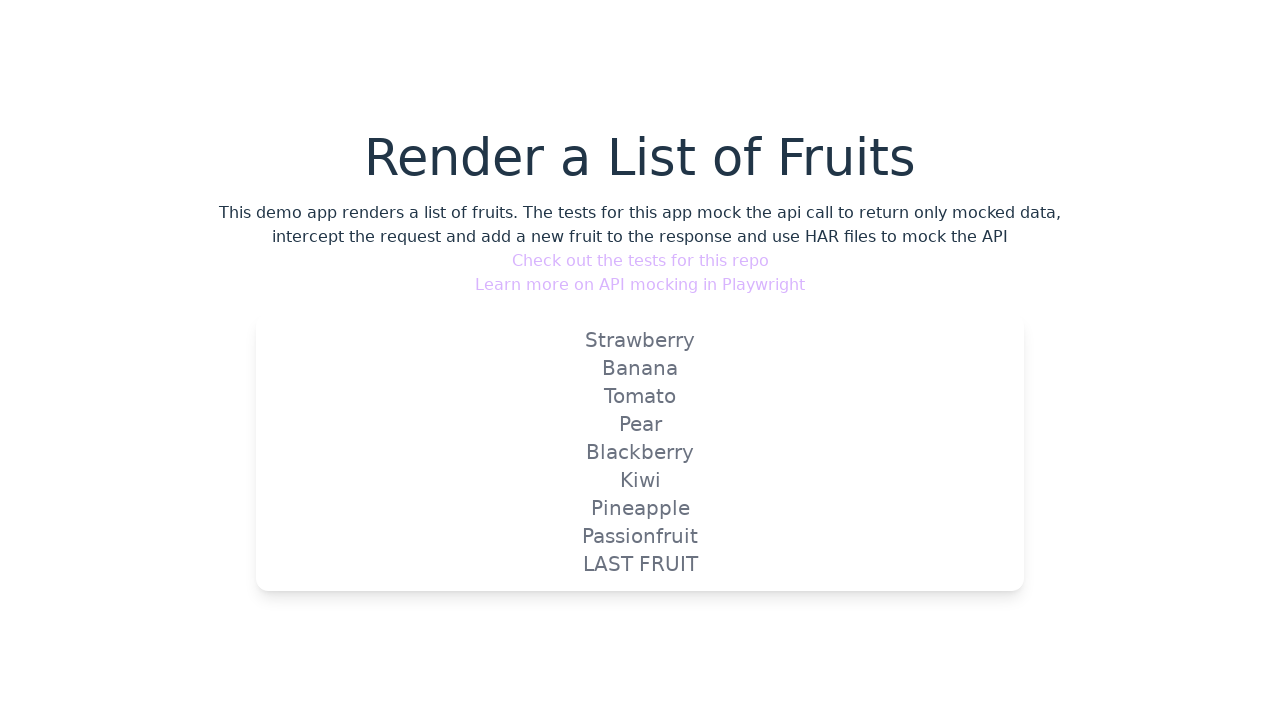

Retrieved all fruit list items from the page
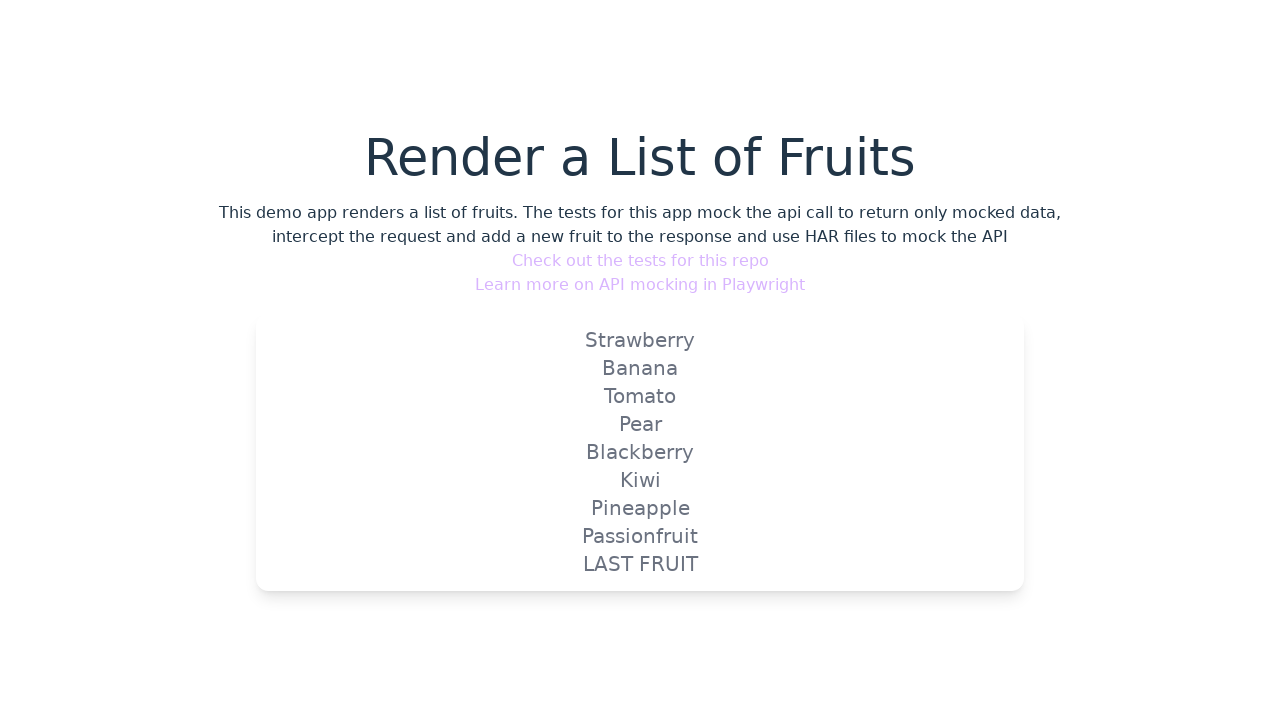

Verified that 'LAST FRUIT' is the last item in the fruits list
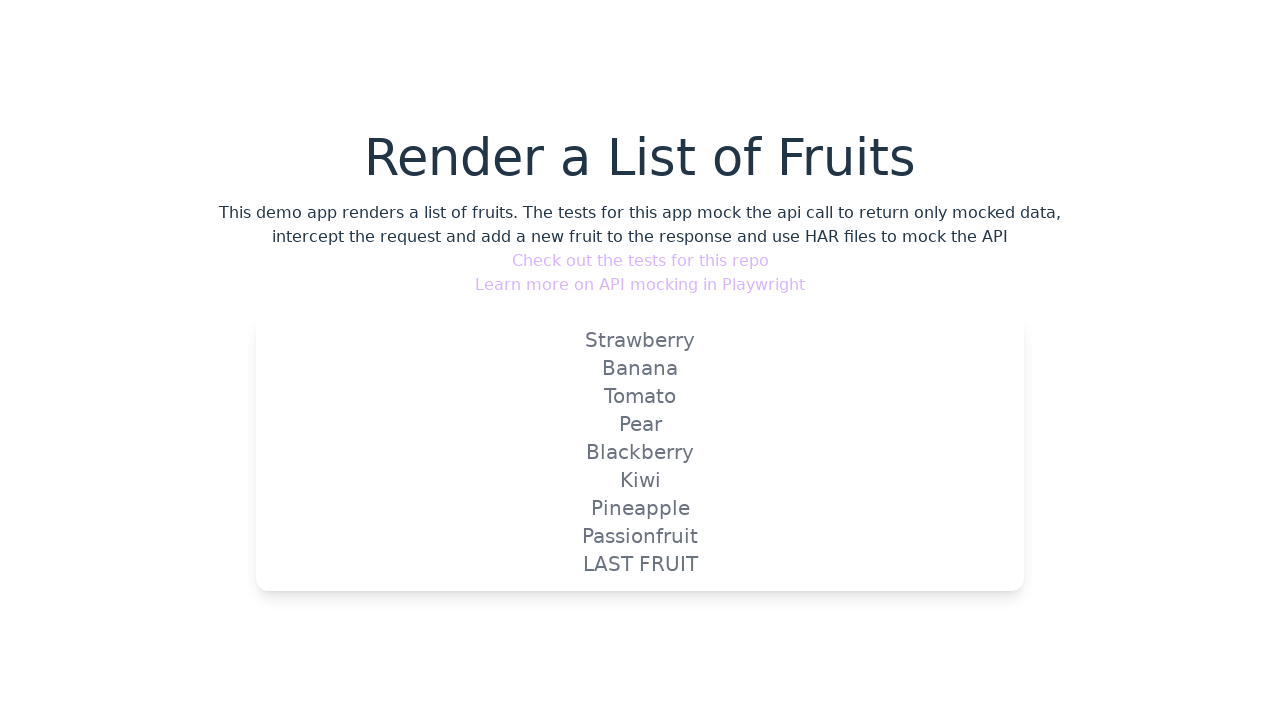

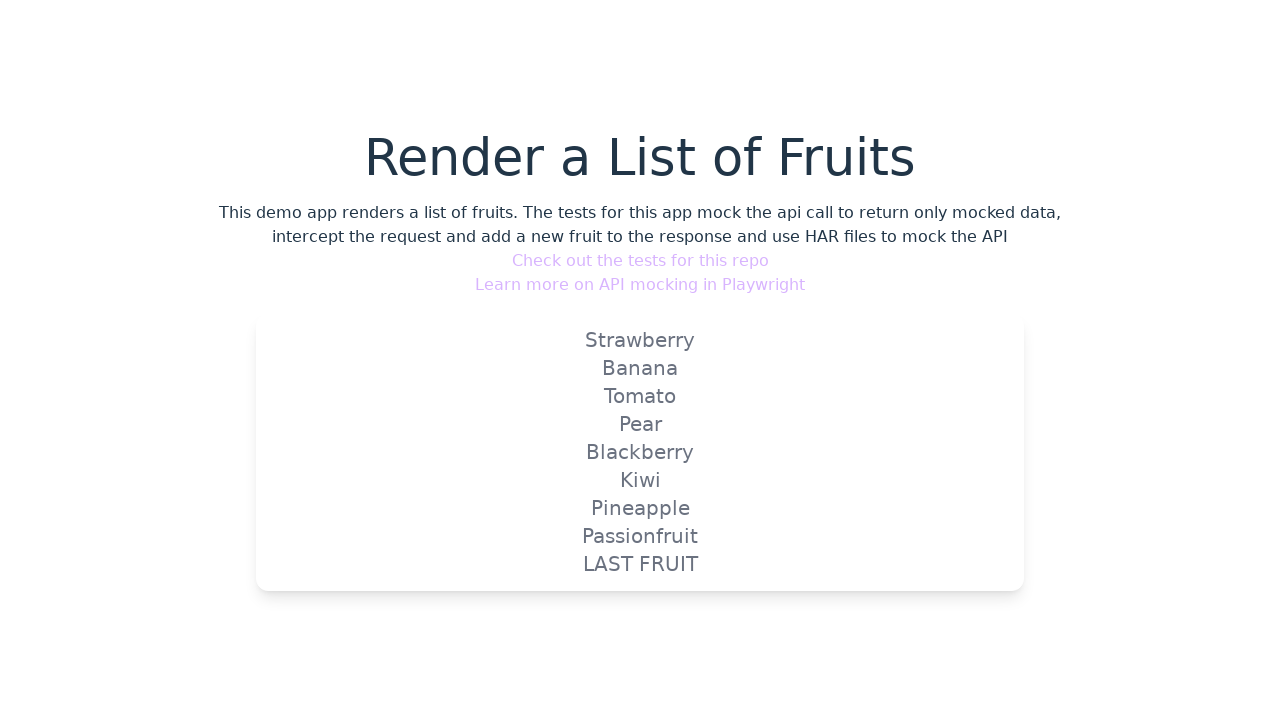